Tests that clicking the first button on the Movies page displays an image in the image container, and verifies the image source is accessible.

Starting URL: https://tenforben.github.io/Movies/HoMe.html

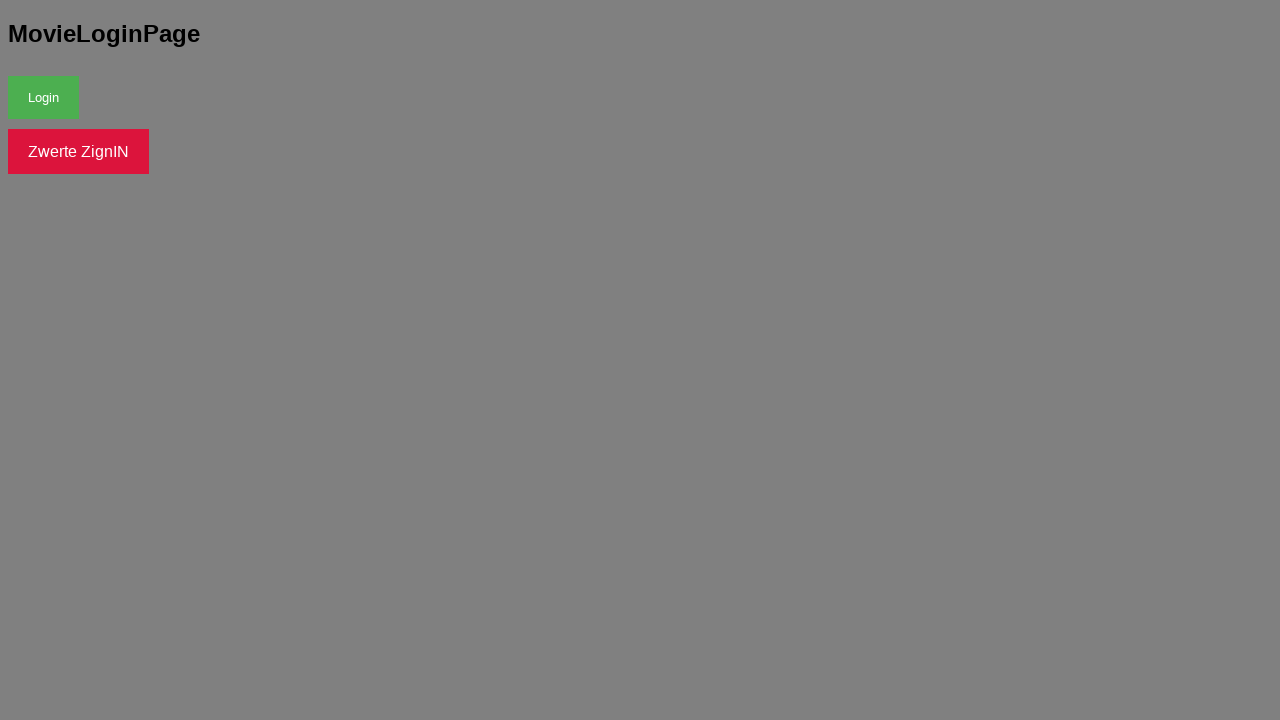

Navigated to Movies home page
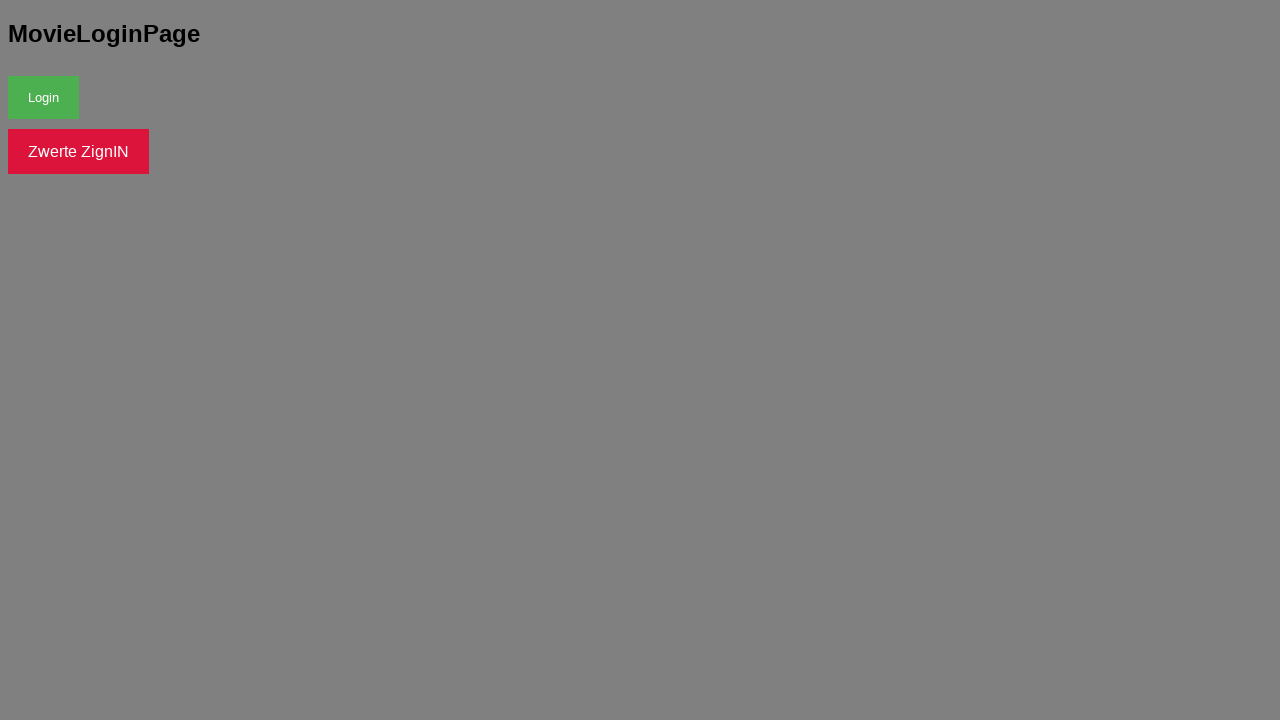

Clicked the first button on the Movies page at (44, 97) on (//button)[1]
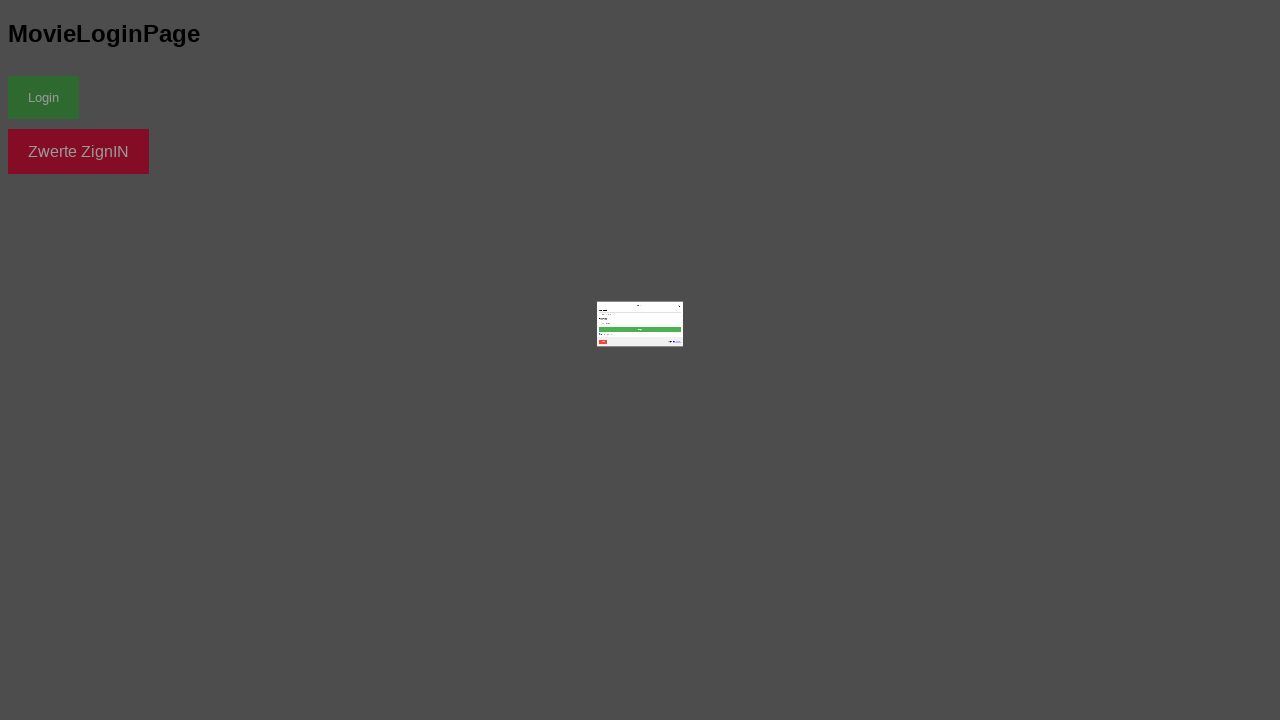

Image element became visible in the image container
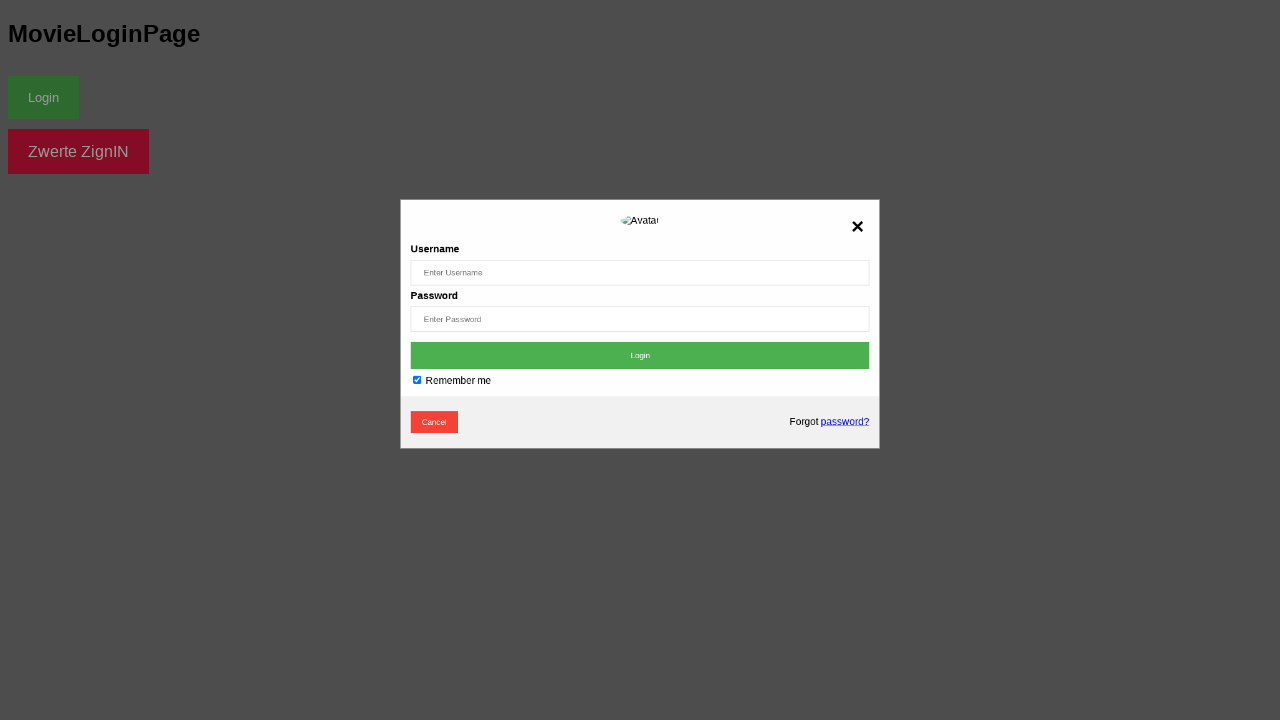

Verified that image is visible
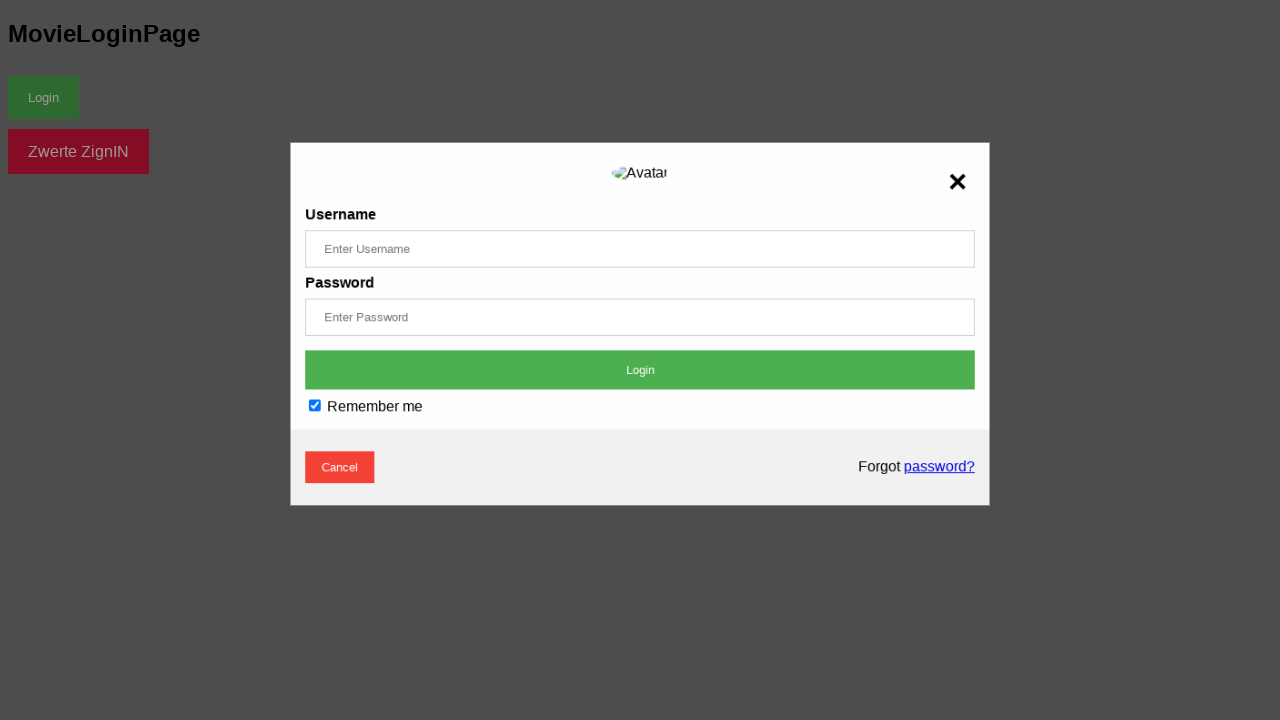

Retrieved image source: ../img\icons\mugShot.png
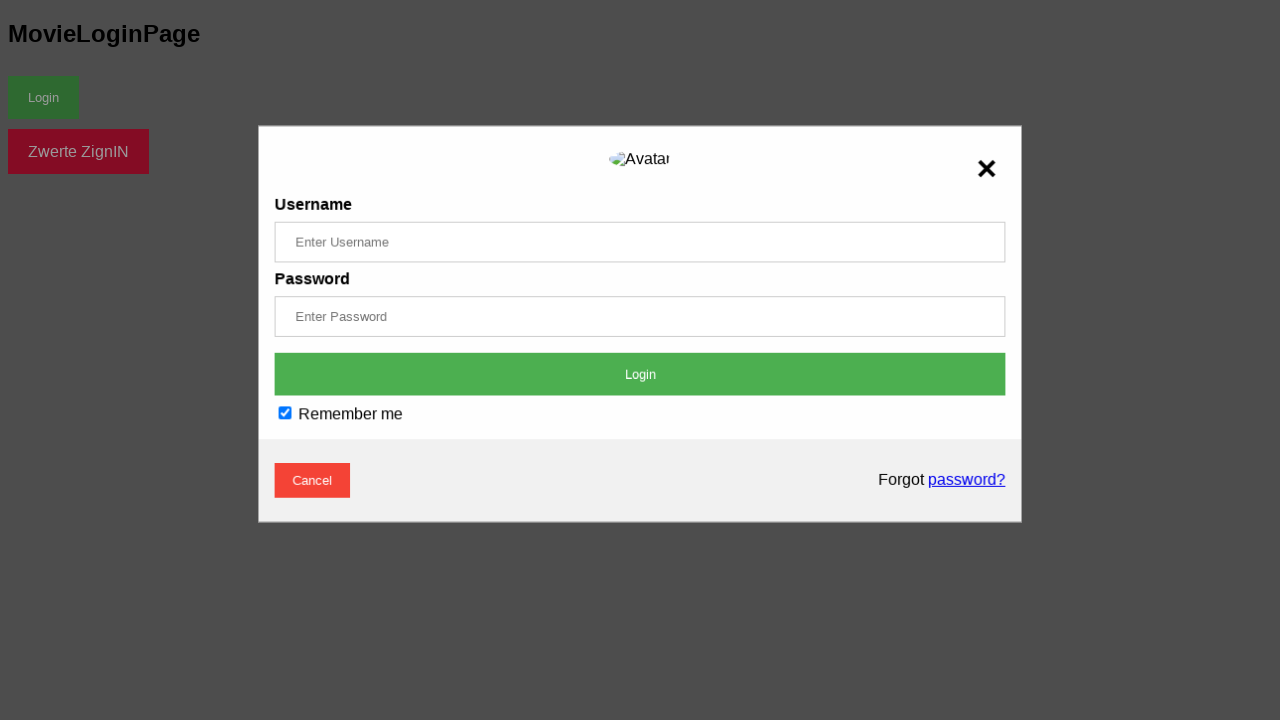

Verified that image is in .png format
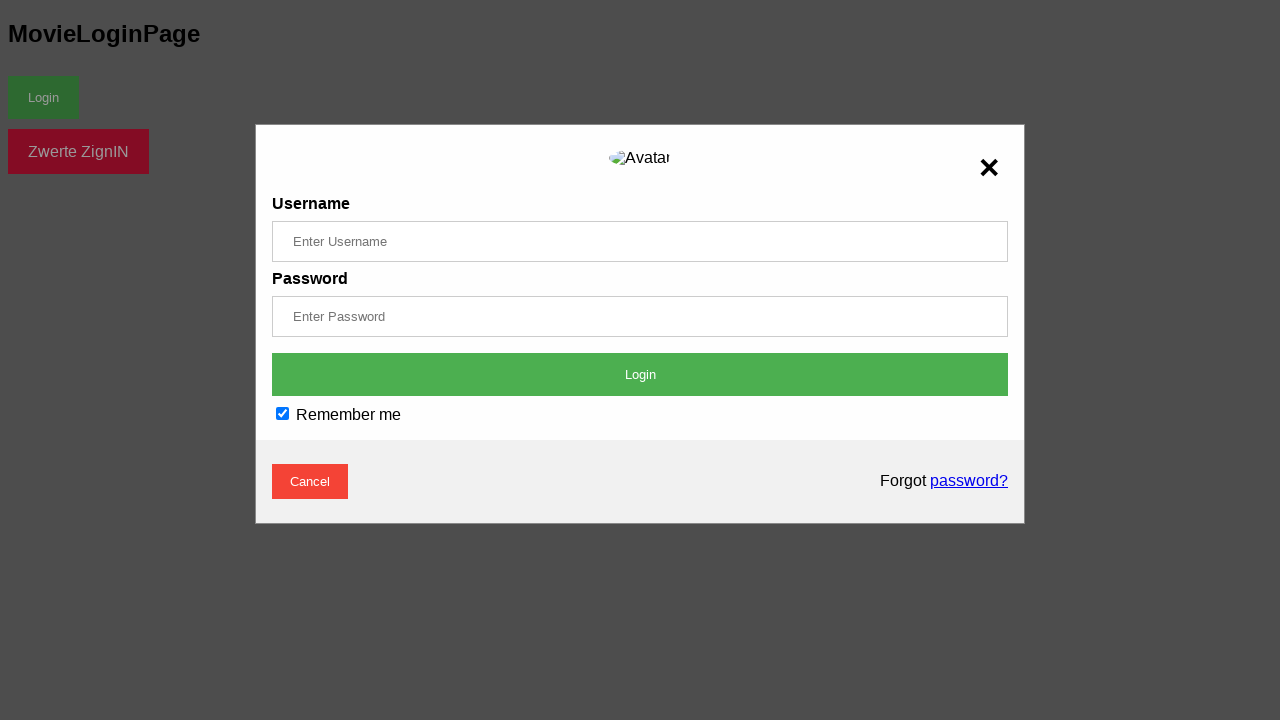

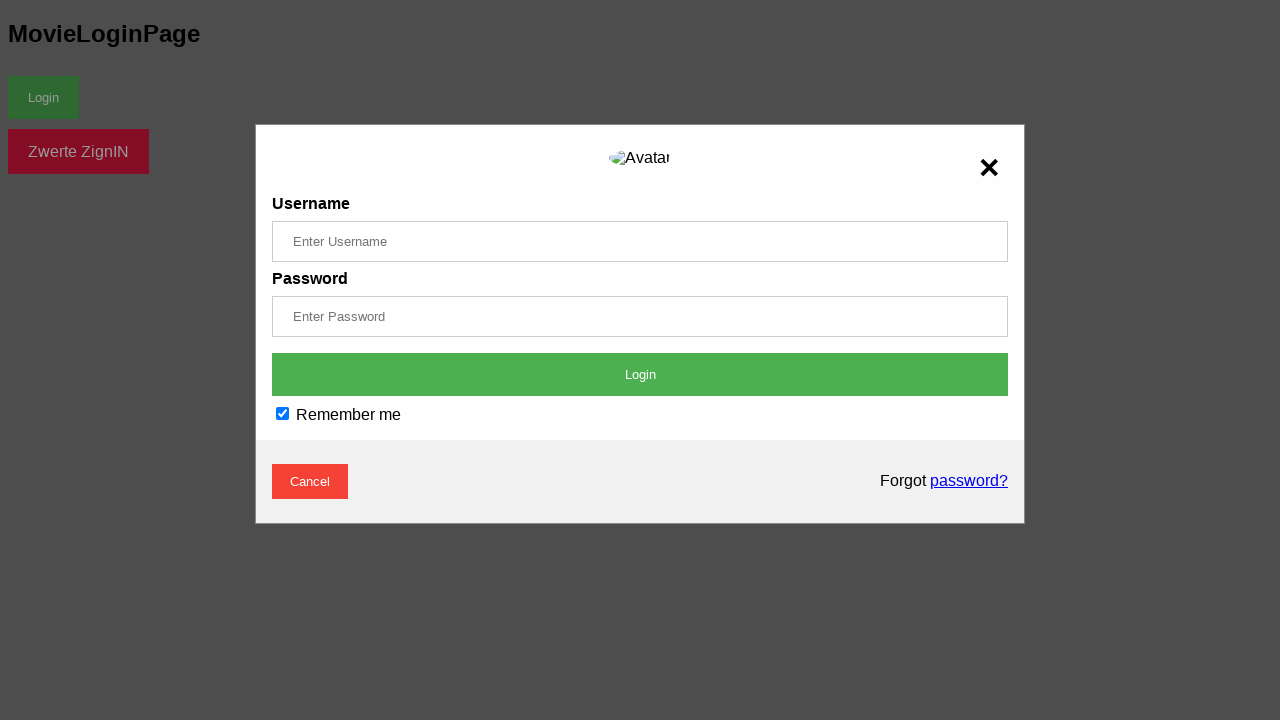